Fills out a text box form with user information (name, email, address) and submits it

Starting URL: https://demoqa.com/text-box

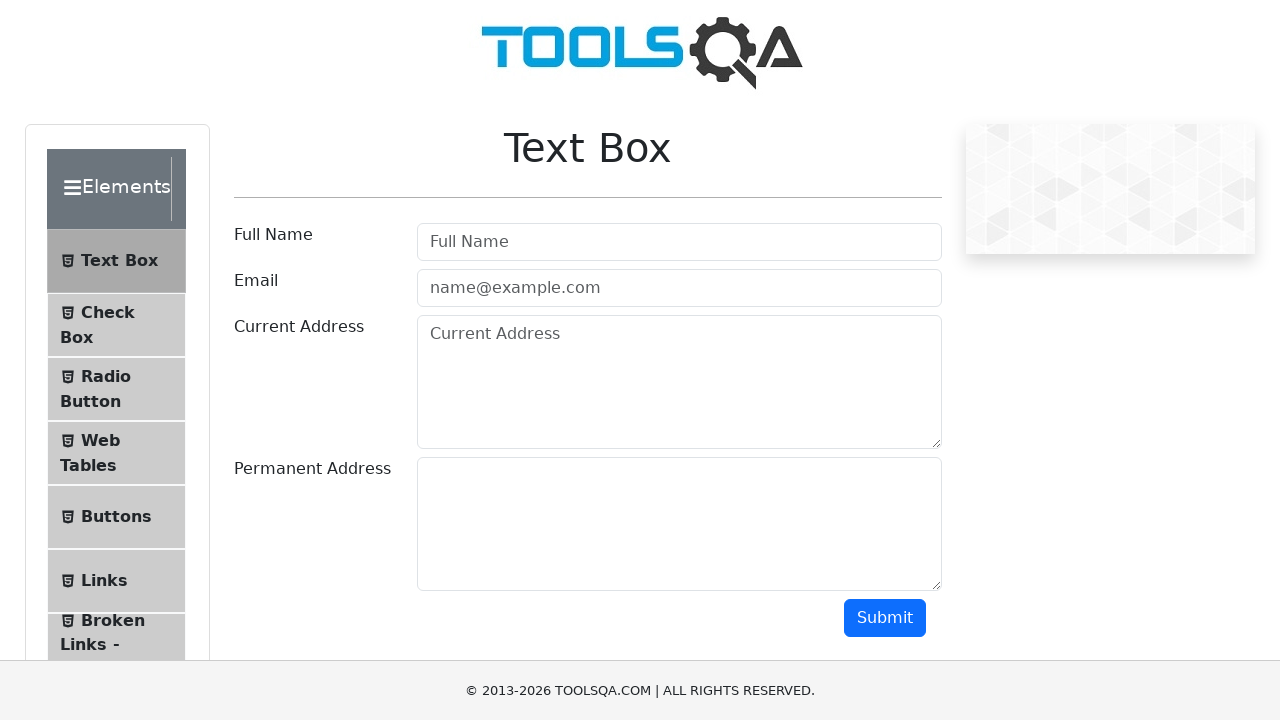

Filled full name field with 'Ali Valiev' on #userName
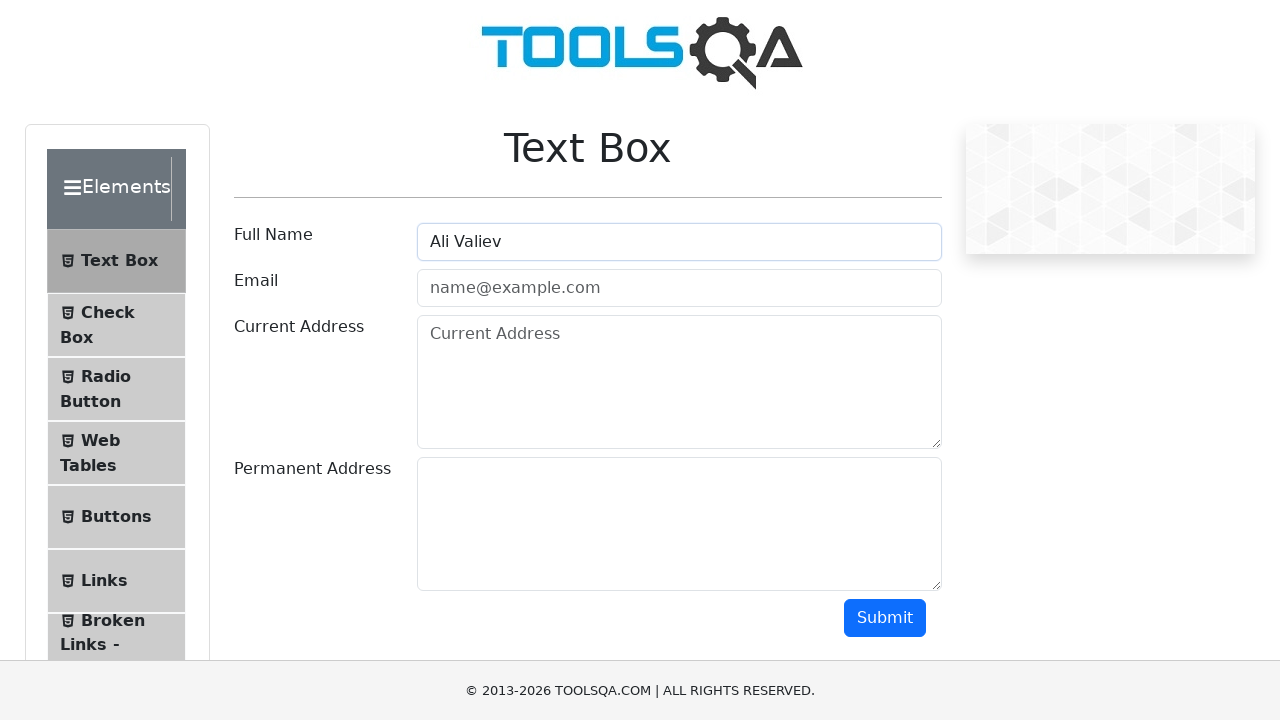

Filled email field with 'abc@gmail.com' on #userEmail
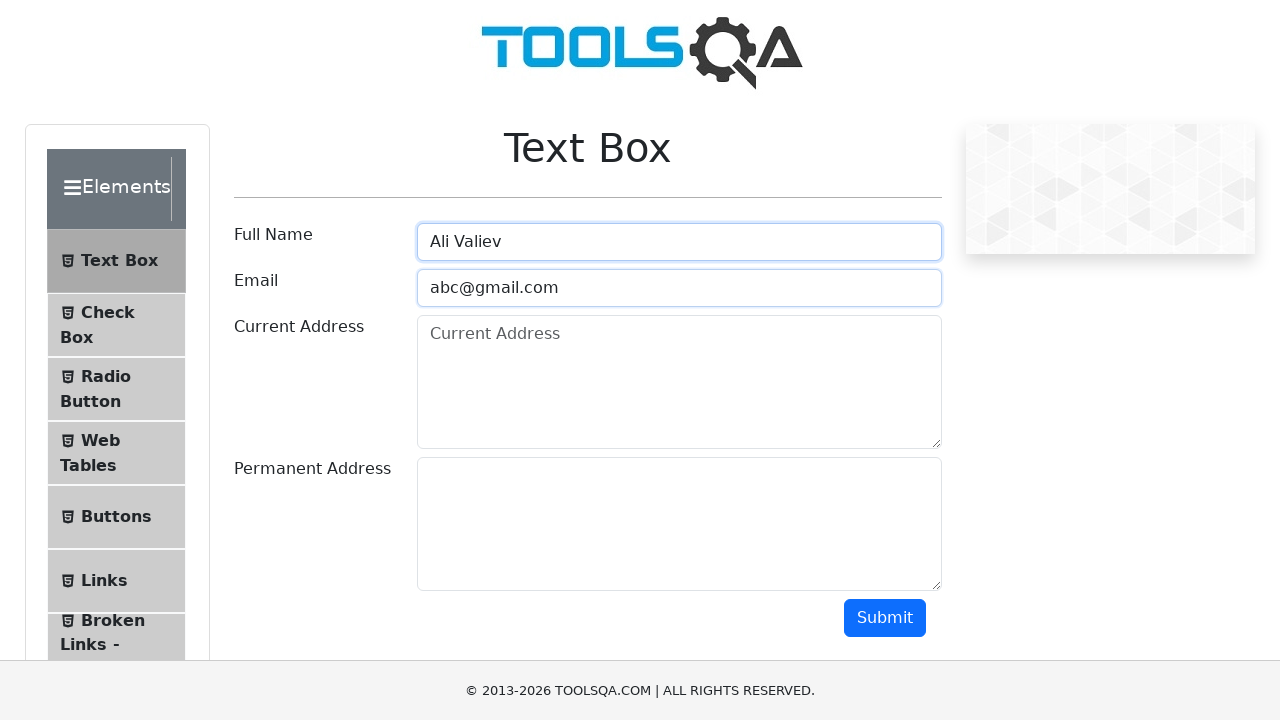

Filled permanent address field with '980 N CountrySide Dr, Palatine' on #permanentAddress
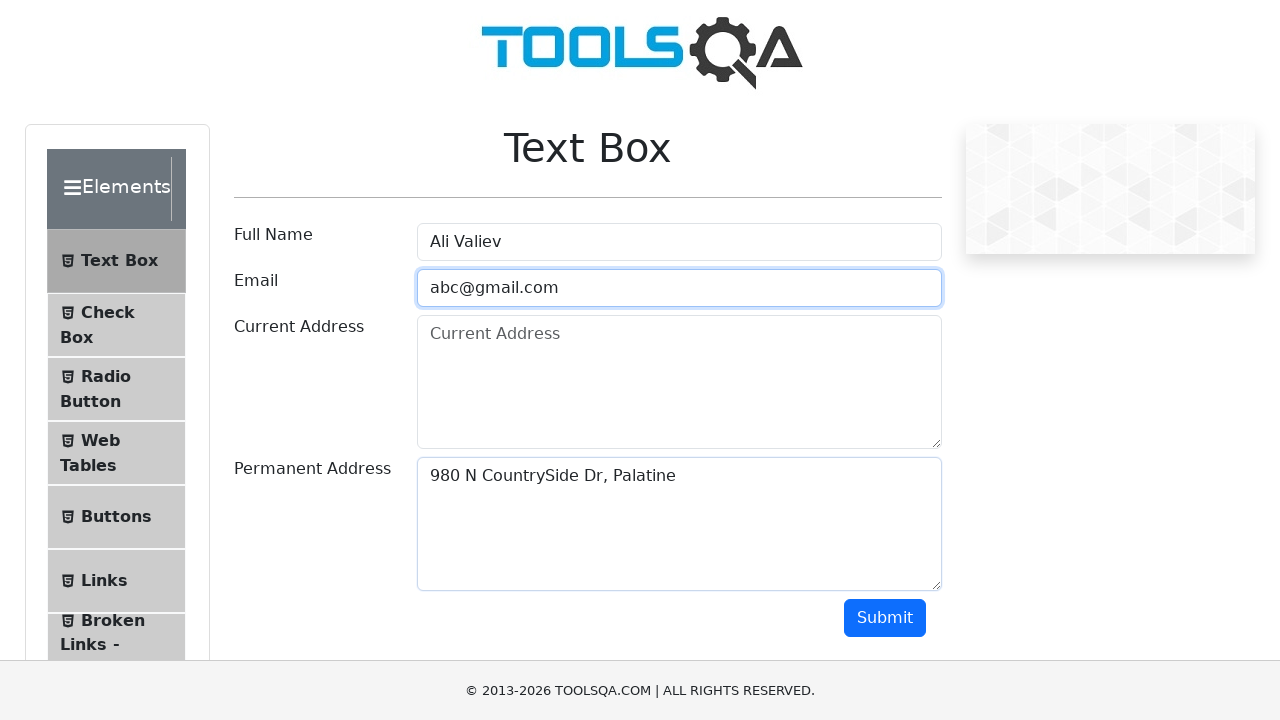

Clicked submit button to submit the form at (885, 618) on #submit
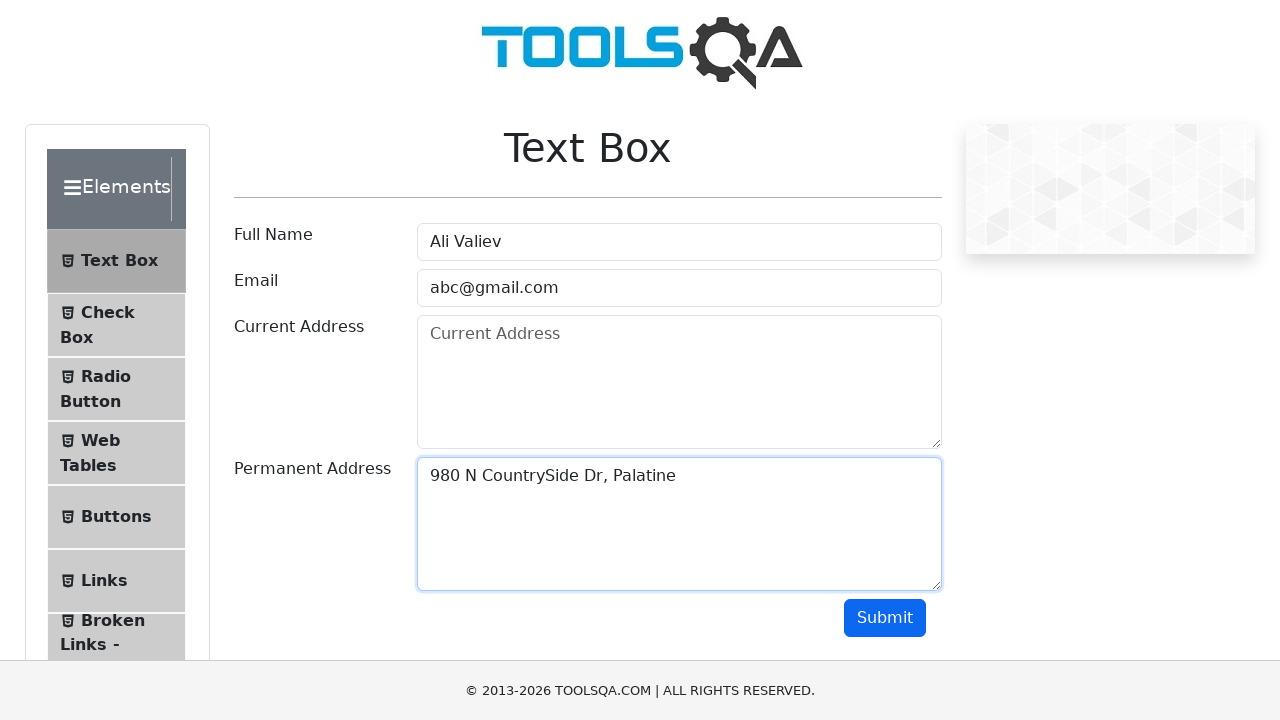

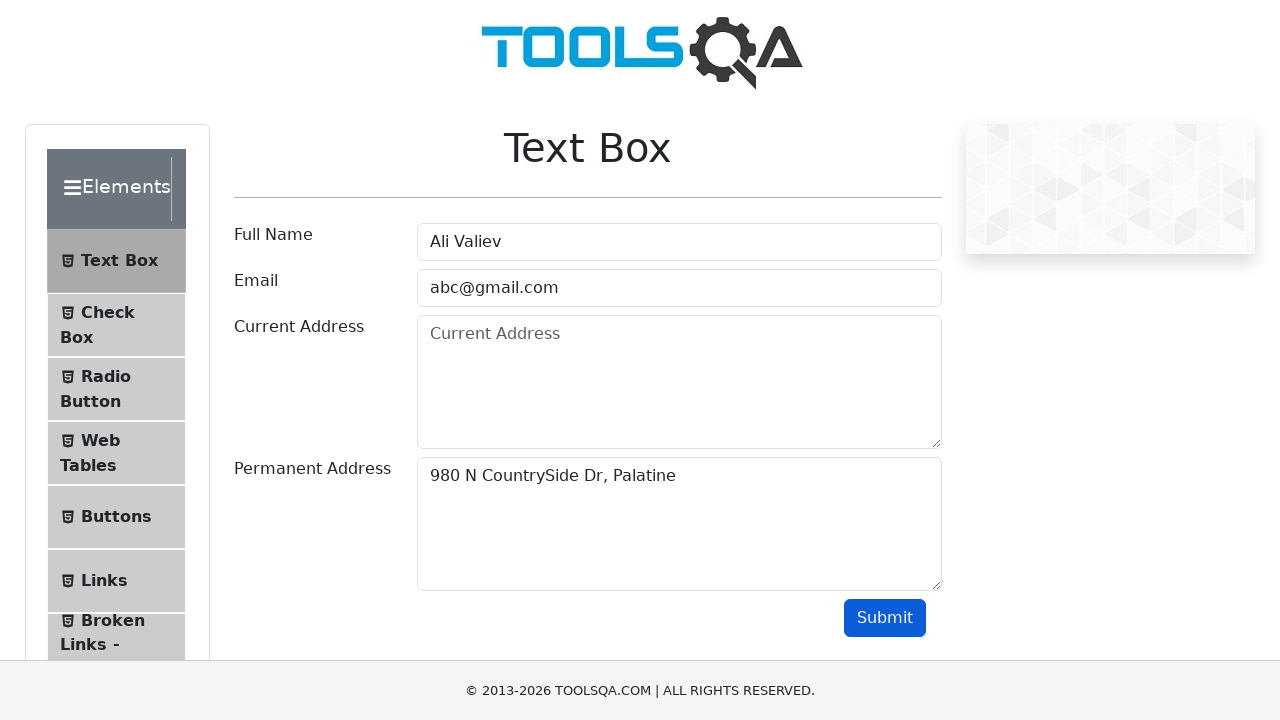